Tests handling a simple JavaScript alert by clicking a button that triggers the alert, accepting it, and verifying the result message.

Starting URL: https://the-internet.herokuapp.com/javascript_alerts

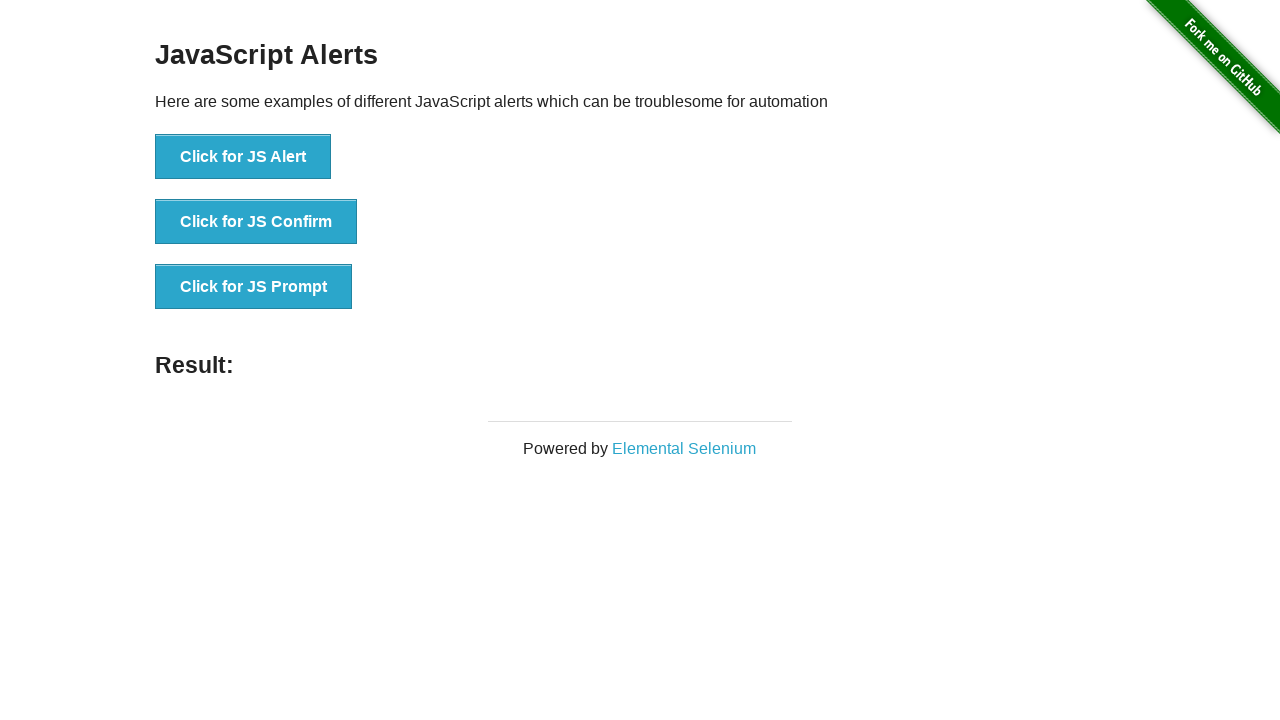

Set up dialog handler to accept JavaScript alerts
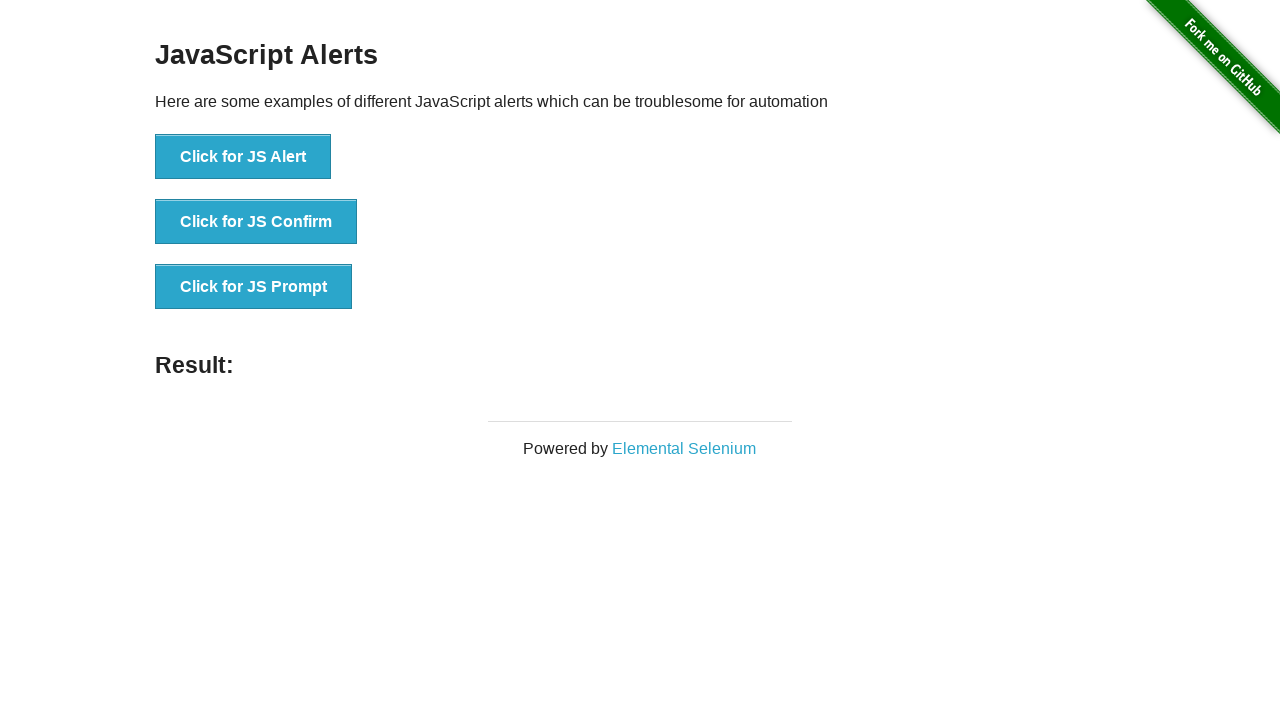

Clicked button to trigger JavaScript alert at (243, 157) on xpath=//button[normalize-space()="Click for JS Alert"]
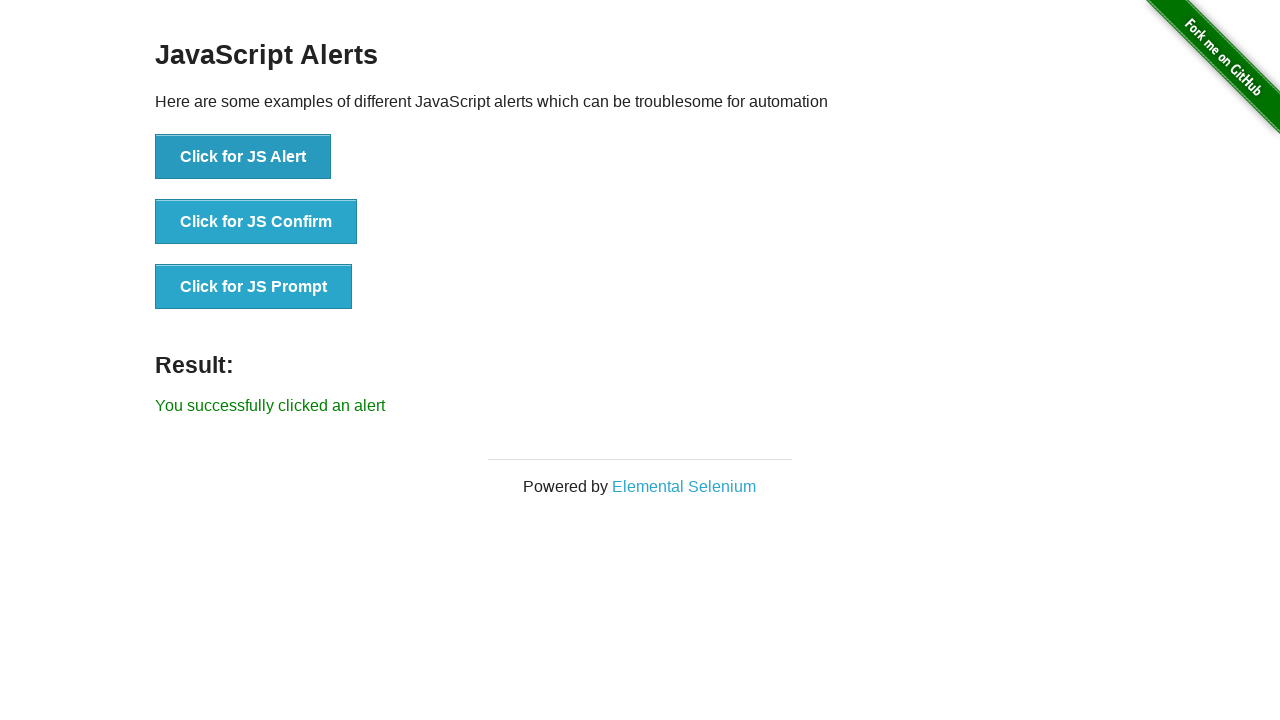

Verified result message 'You successfully clicked an alert' is displayed
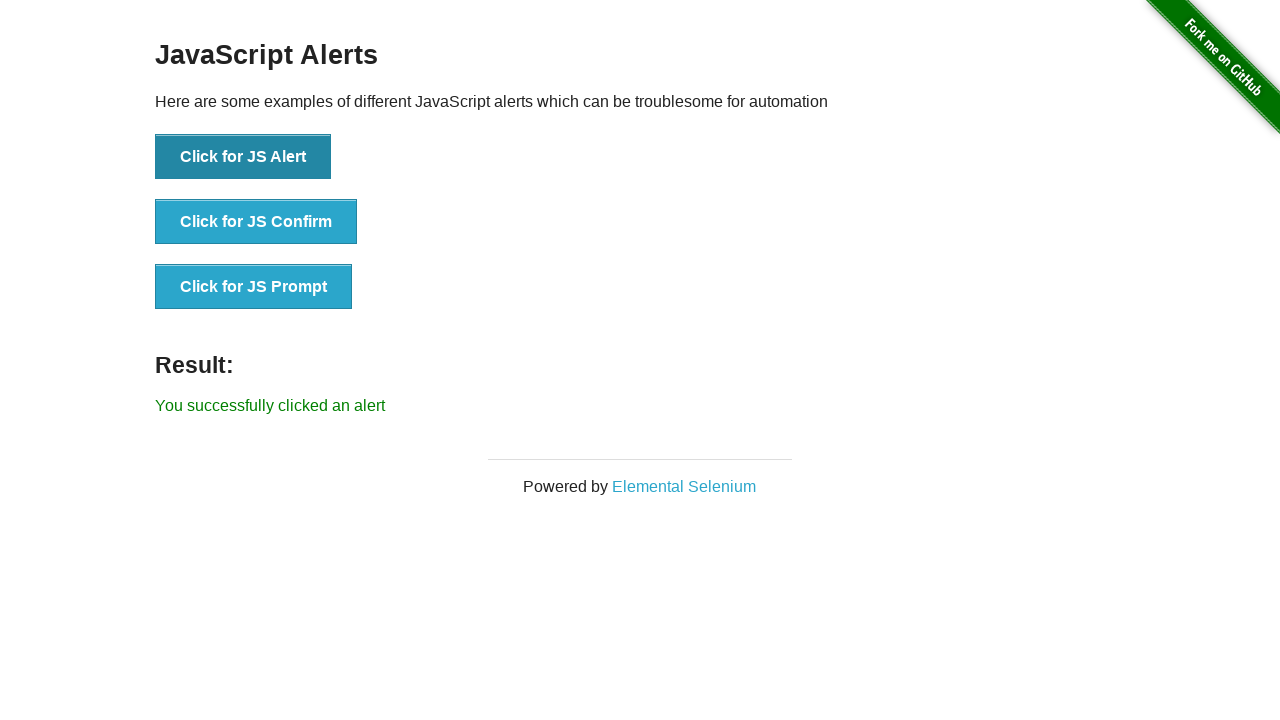

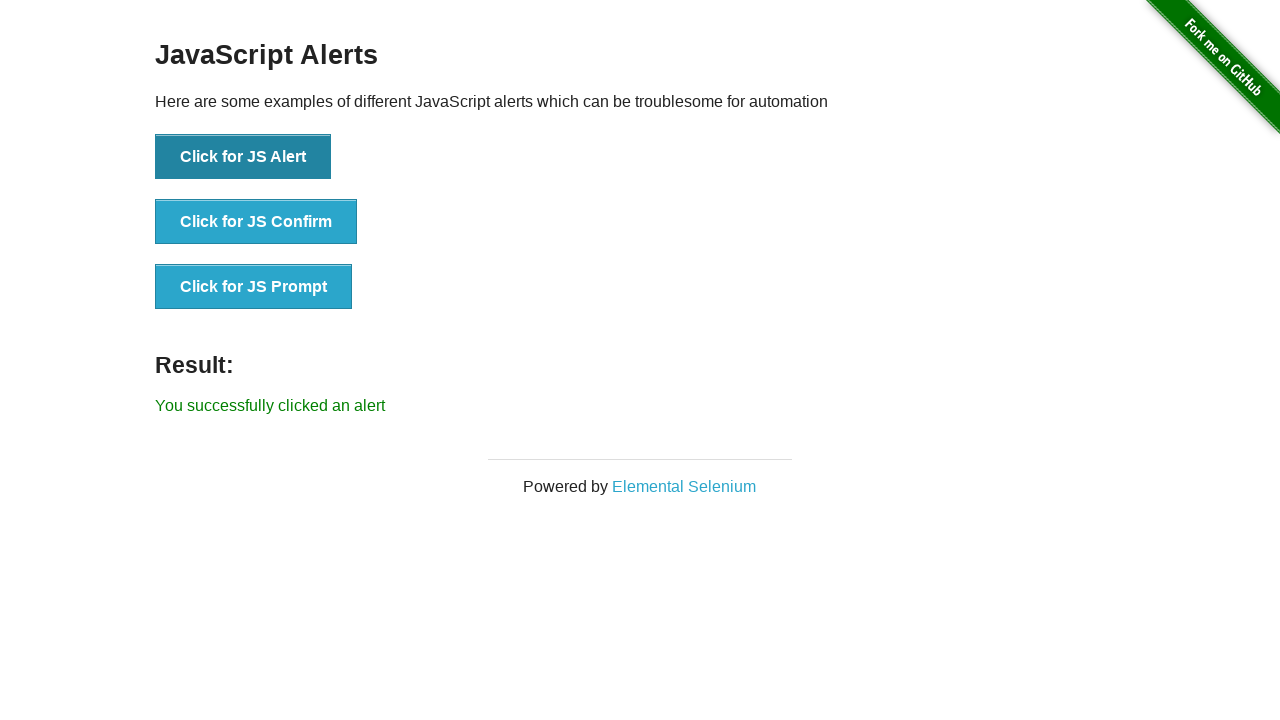